Tests double-click functionality on a questions tab element and verifies that the expected header text is displayed

Starting URL: https://thecode.media/

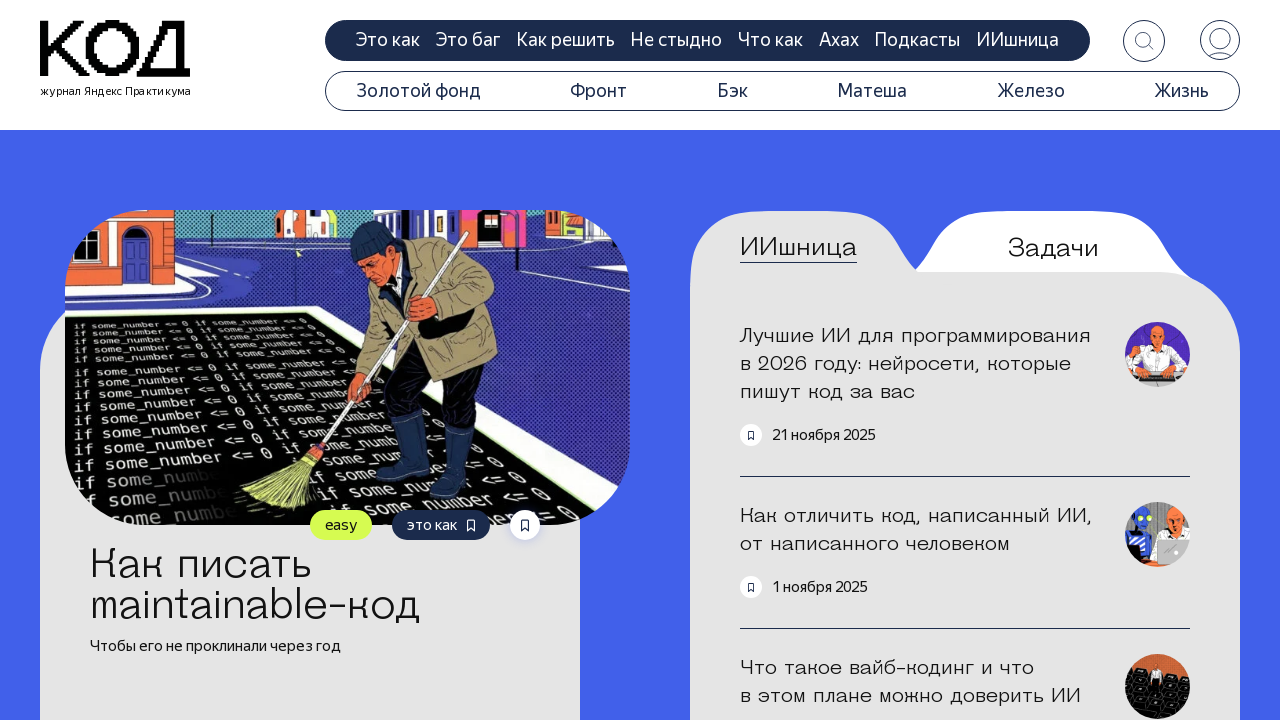

Double-clicked on the questions tab element at (1053, 248) on .tab-questions
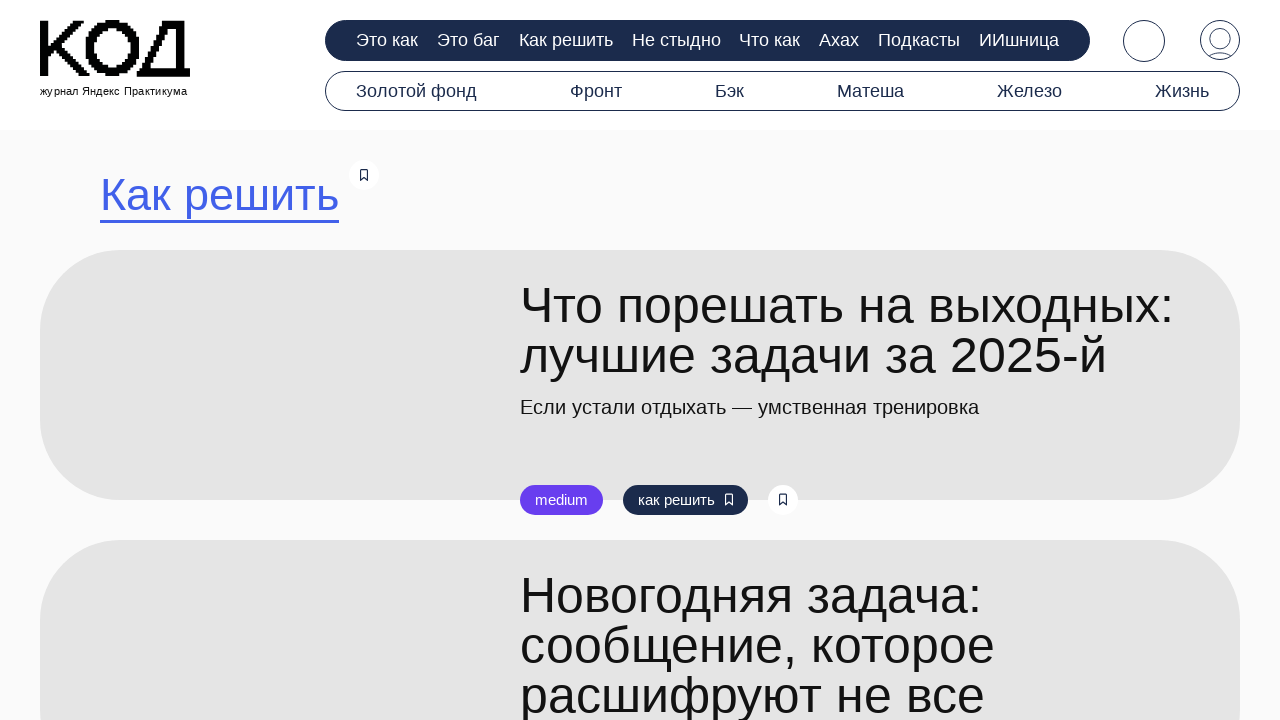

Search title header (h1.search__title) loaded and is visible
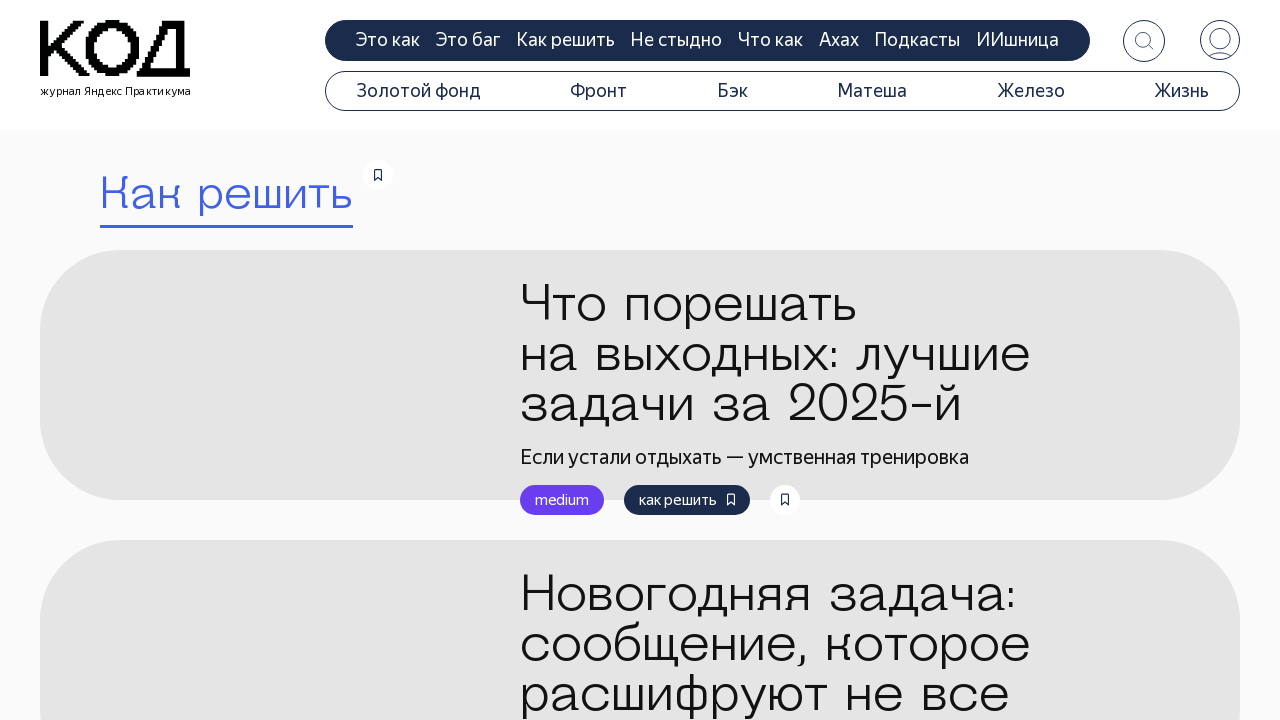

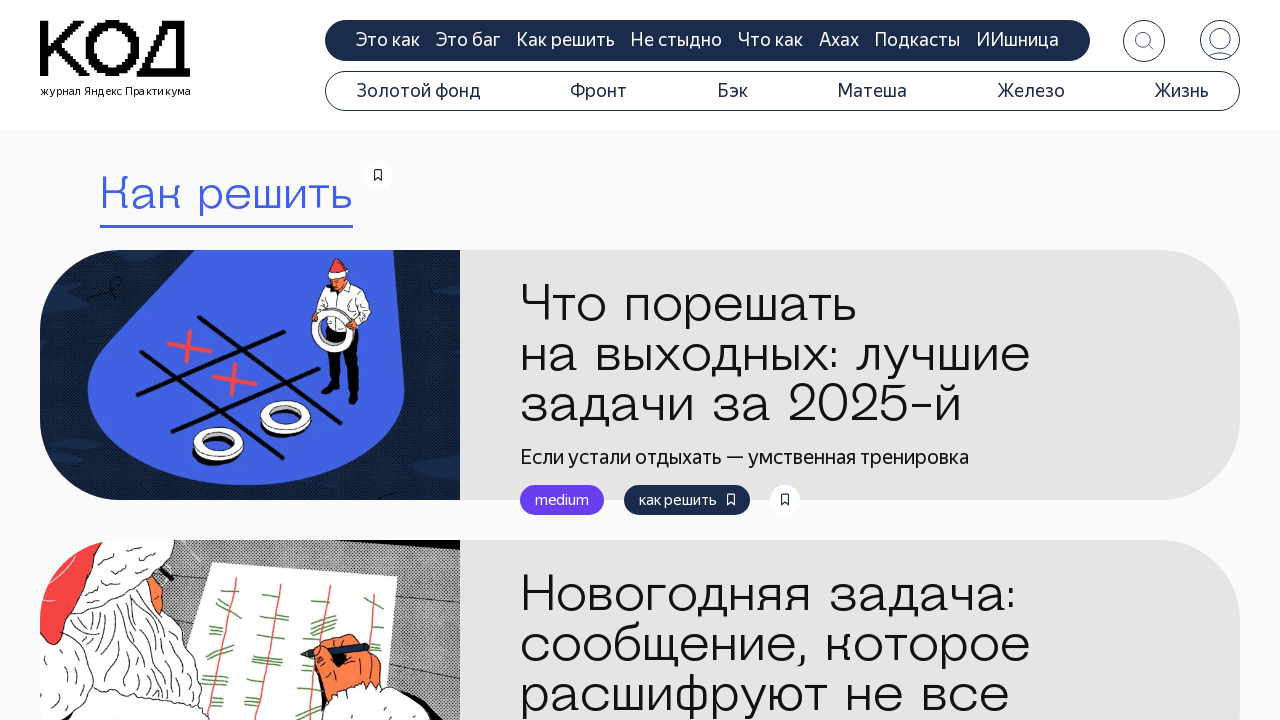